Tests a registration form by filling in the first name and last name fields on a demo automation testing site.

Starting URL: http://demo.automationtesting.in/Register.html

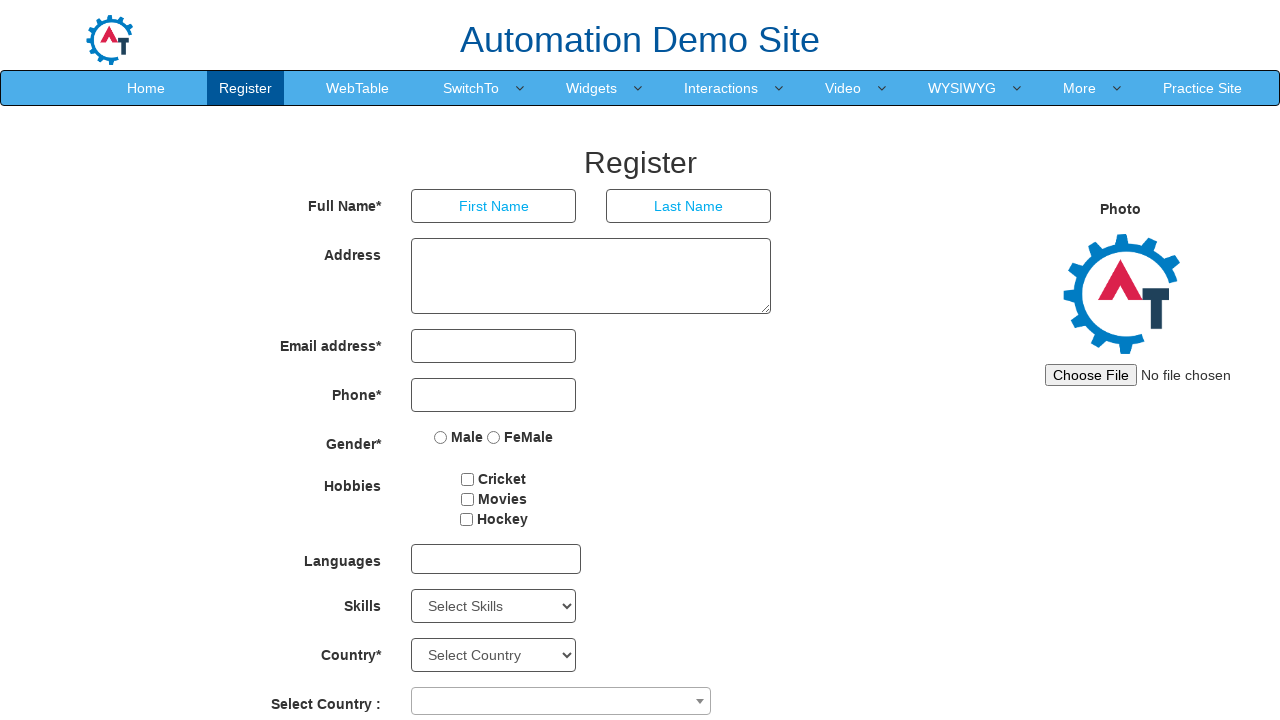

Filled first name field with 'greens' on input[type='text']
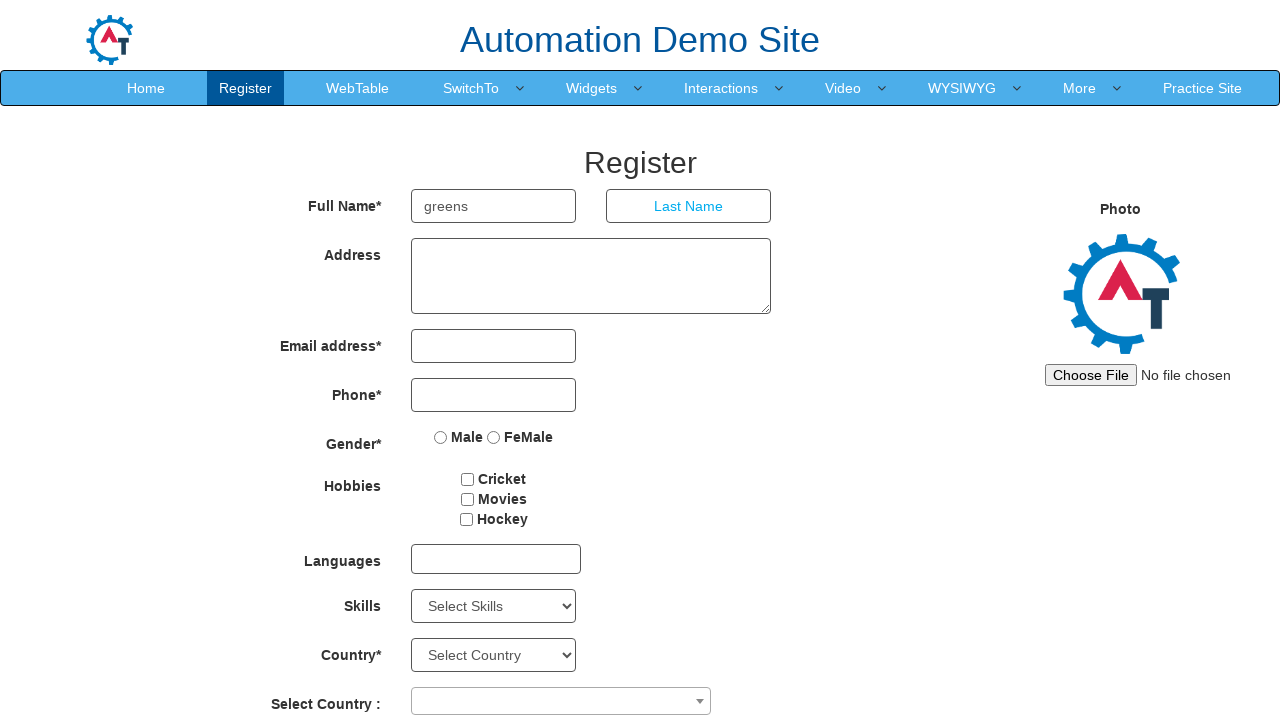

Filled last name field with 'tech' on input[placeholder='Last Name']
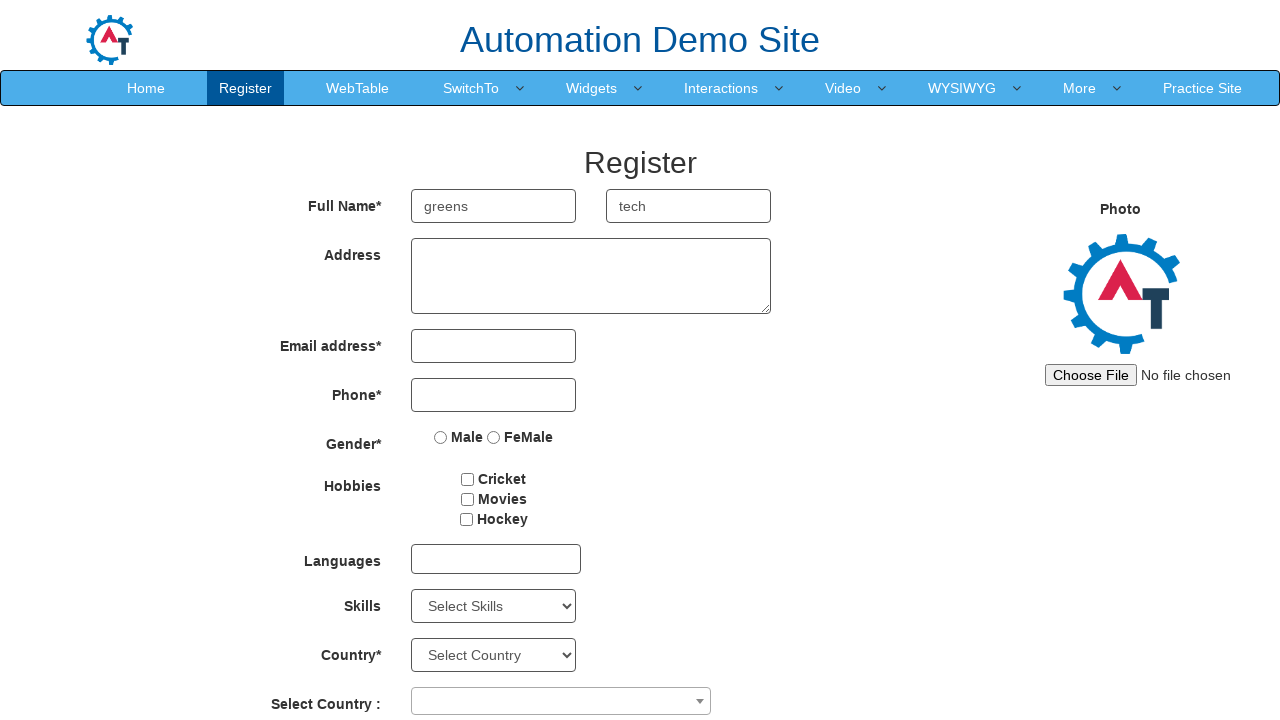

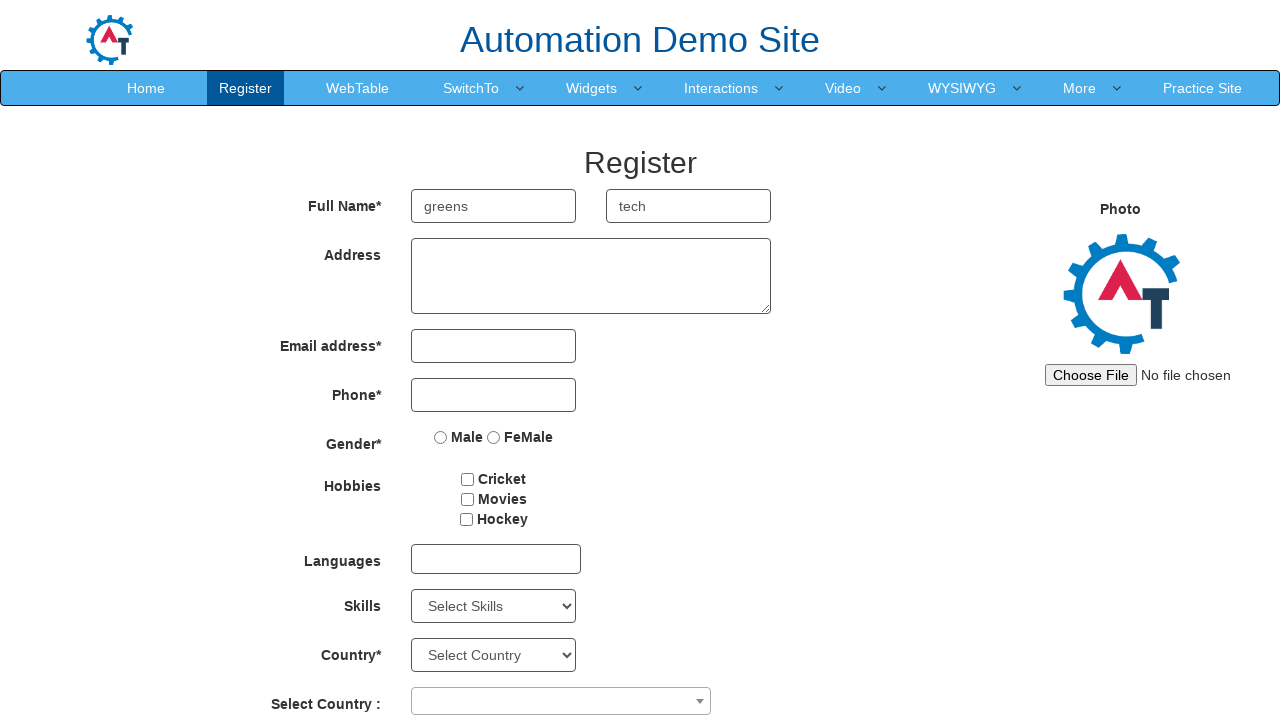